Tests a wait scenario by waiting for a verify button to become clickable, clicking it, and verifying that a success message is displayed

Starting URL: http://suninjuly.github.io/wait2.html

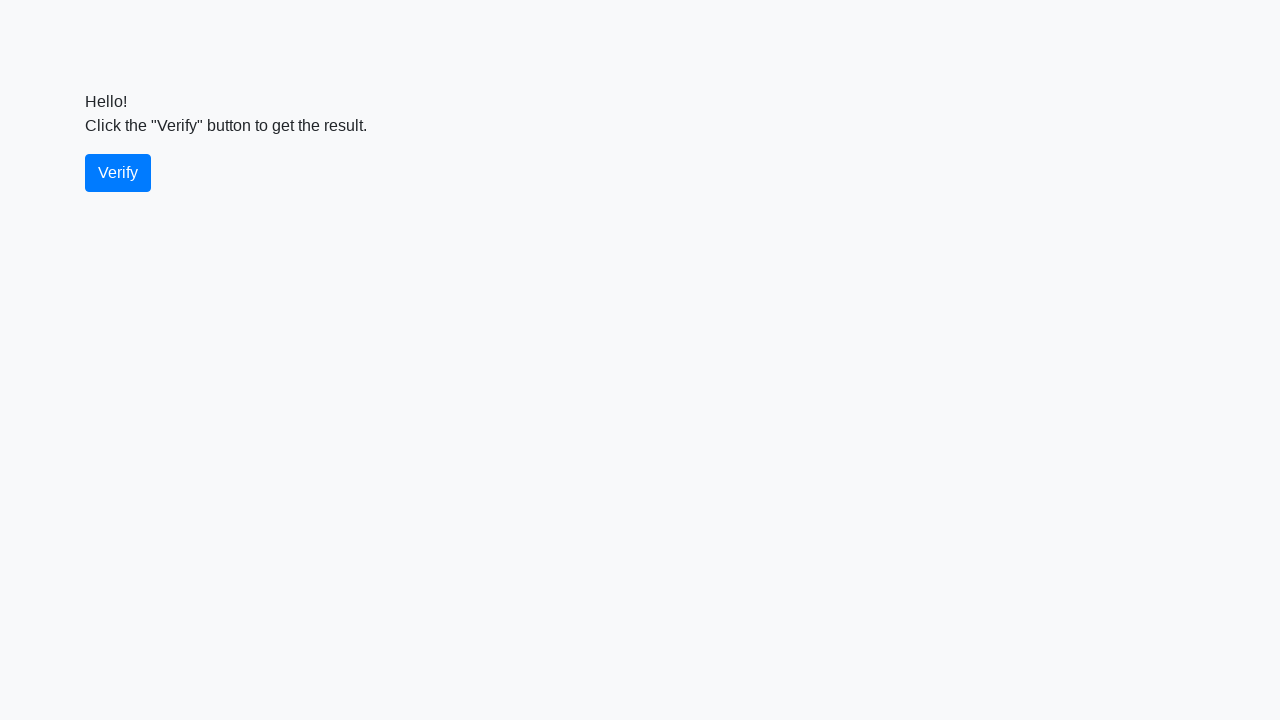

Waited for verify button to become visible
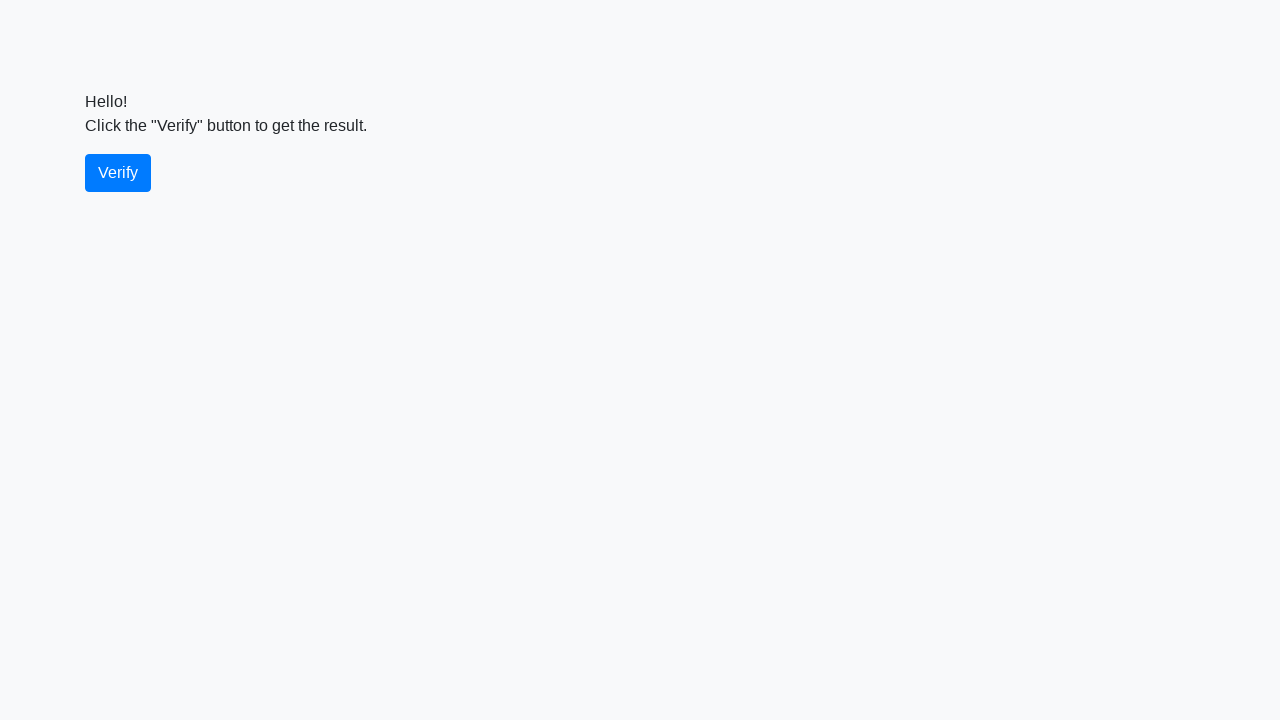

Clicked the verify button at (118, 173) on #verify
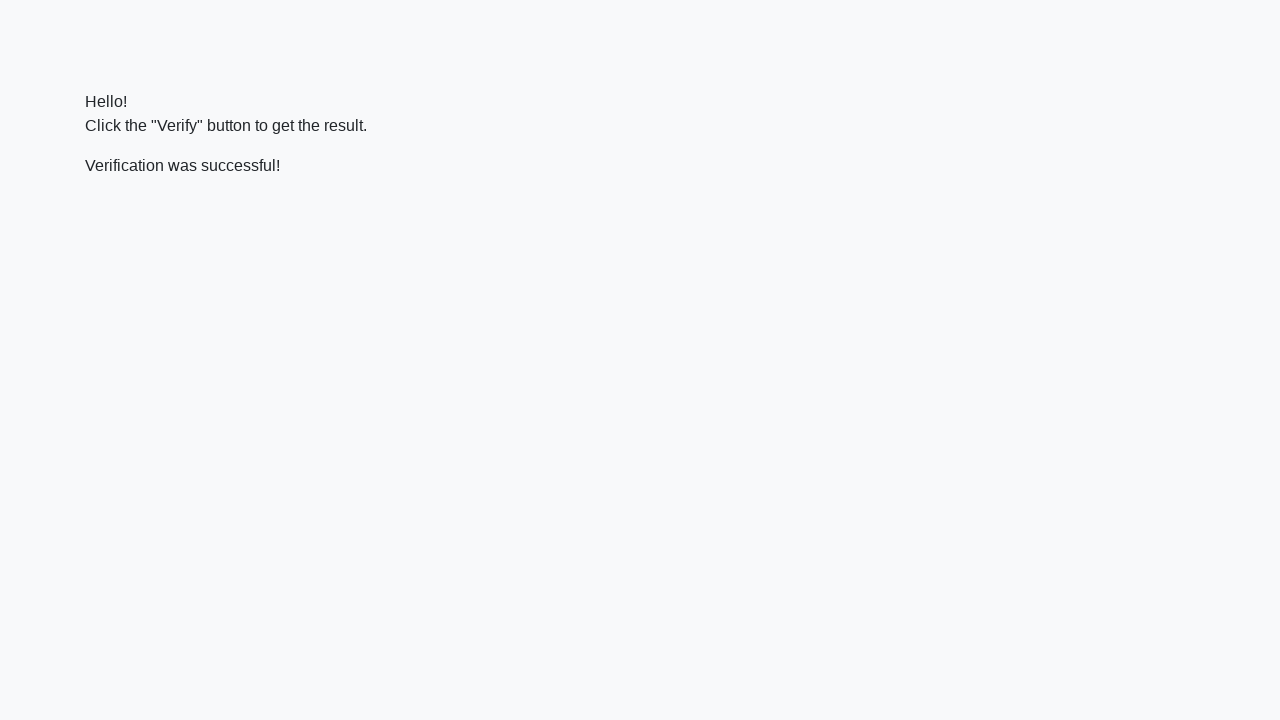

Located the verify message element
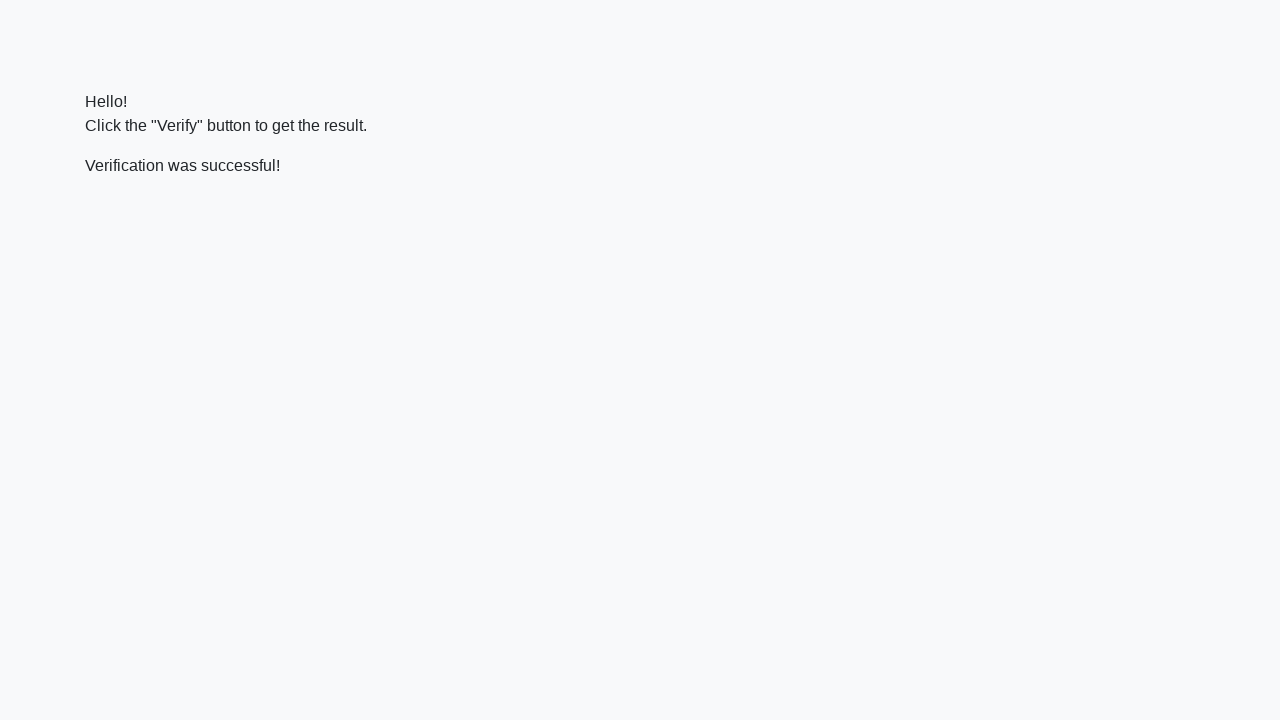

Verified that success message contains 'successful'
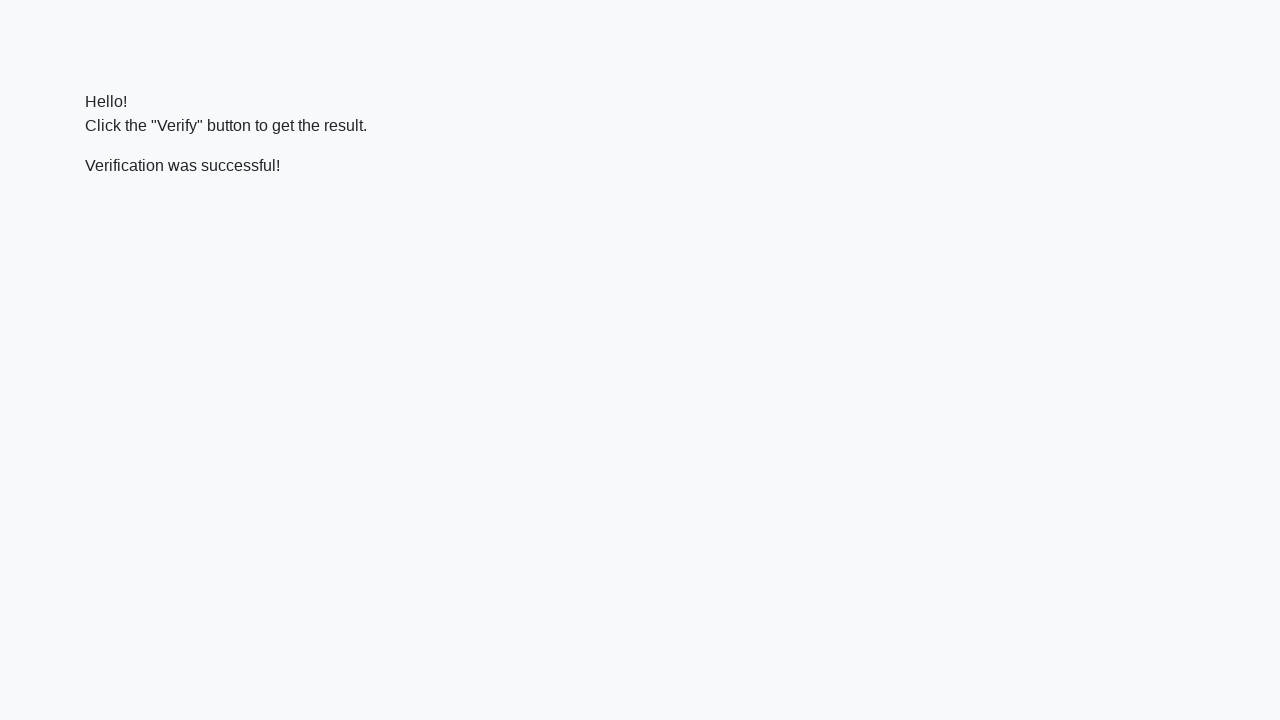

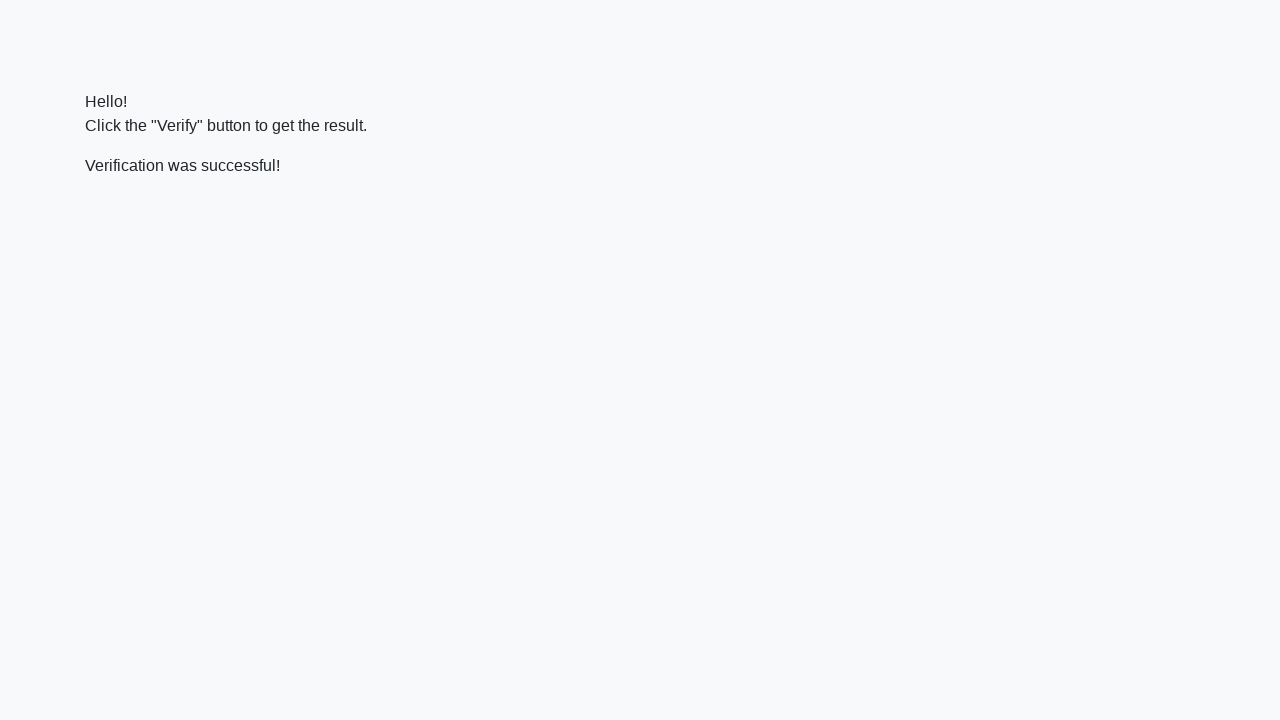